Tests login form validation by typing credentials, clearing both fields, clicking login, and verifying the "Username is required" error message appears

Starting URL: https://www.saucedemo.com/

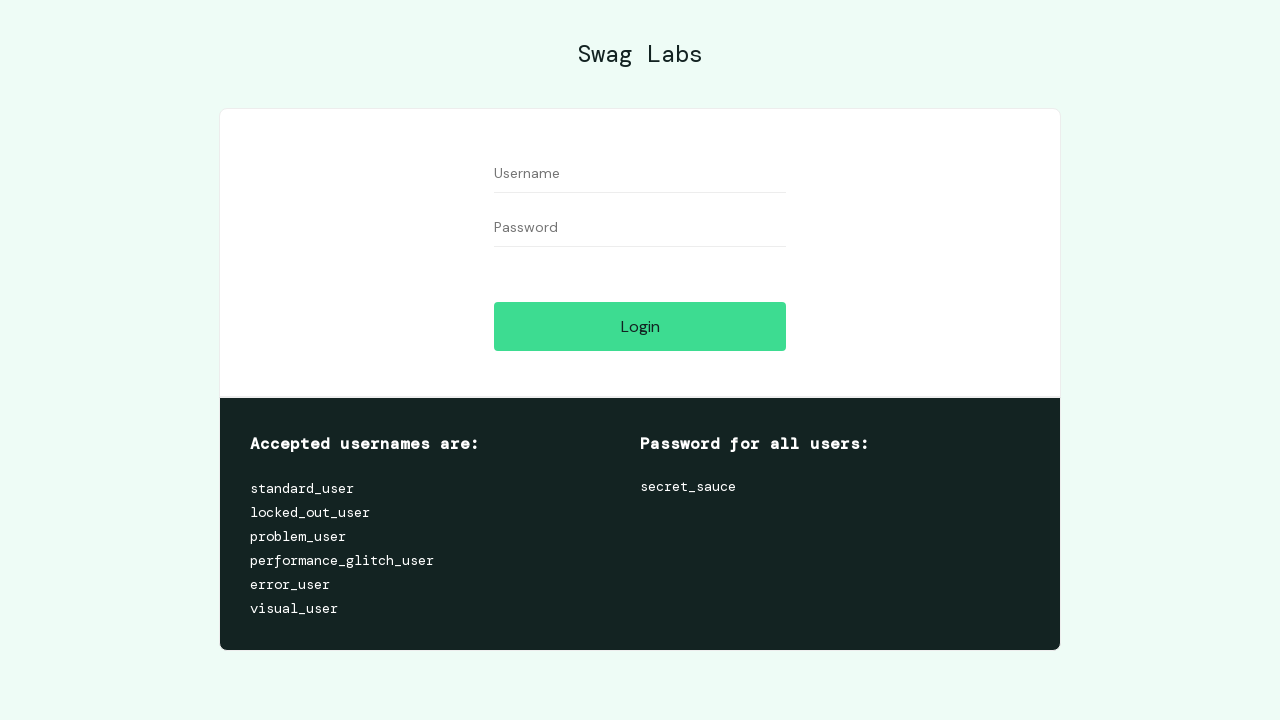

Filled username field with 'testuser123' on //input[@id='user-name']
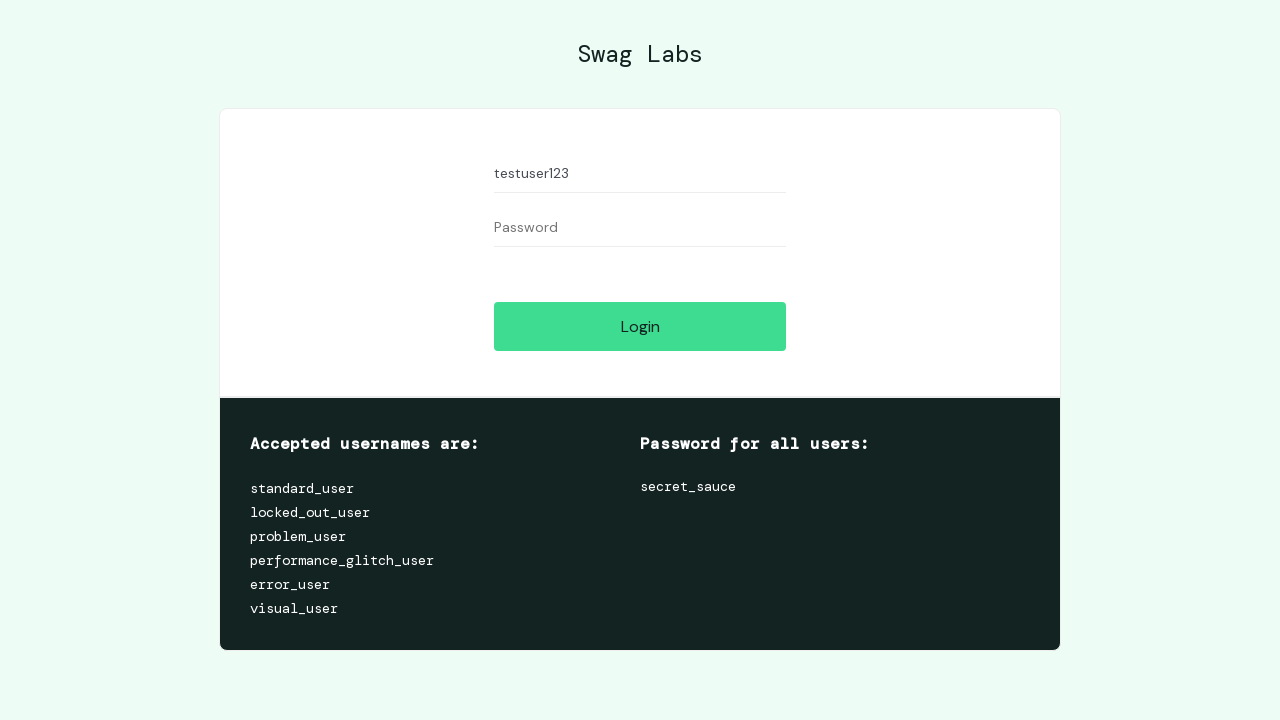

Filled password field with 'testpass456' on //input[@id='password']
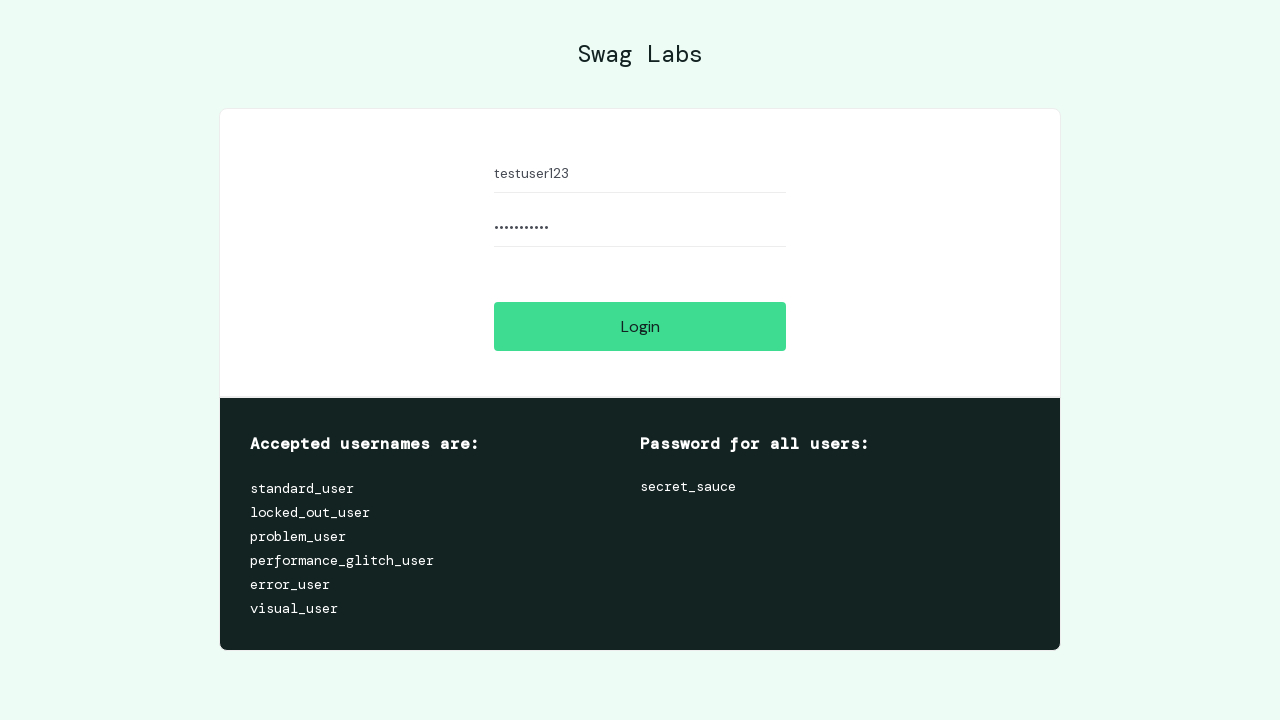

Cleared username field on //input[@id='user-name']
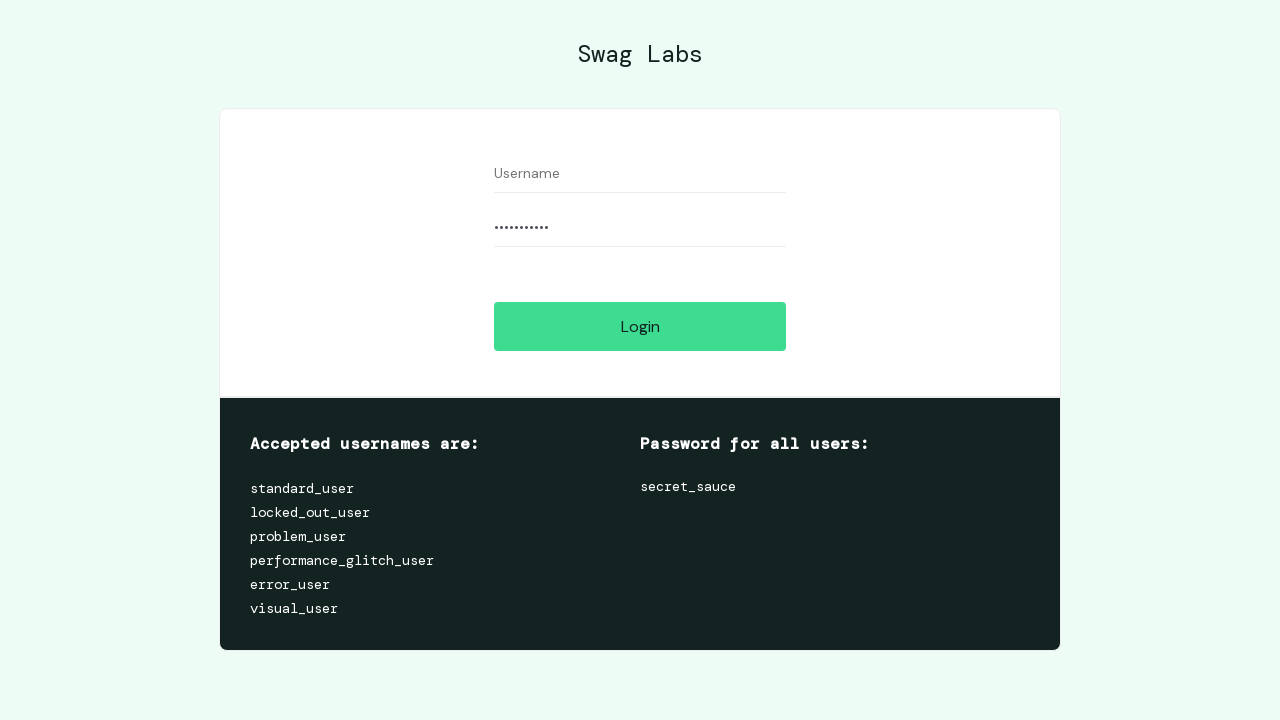

Cleared password field on //input[@id='password']
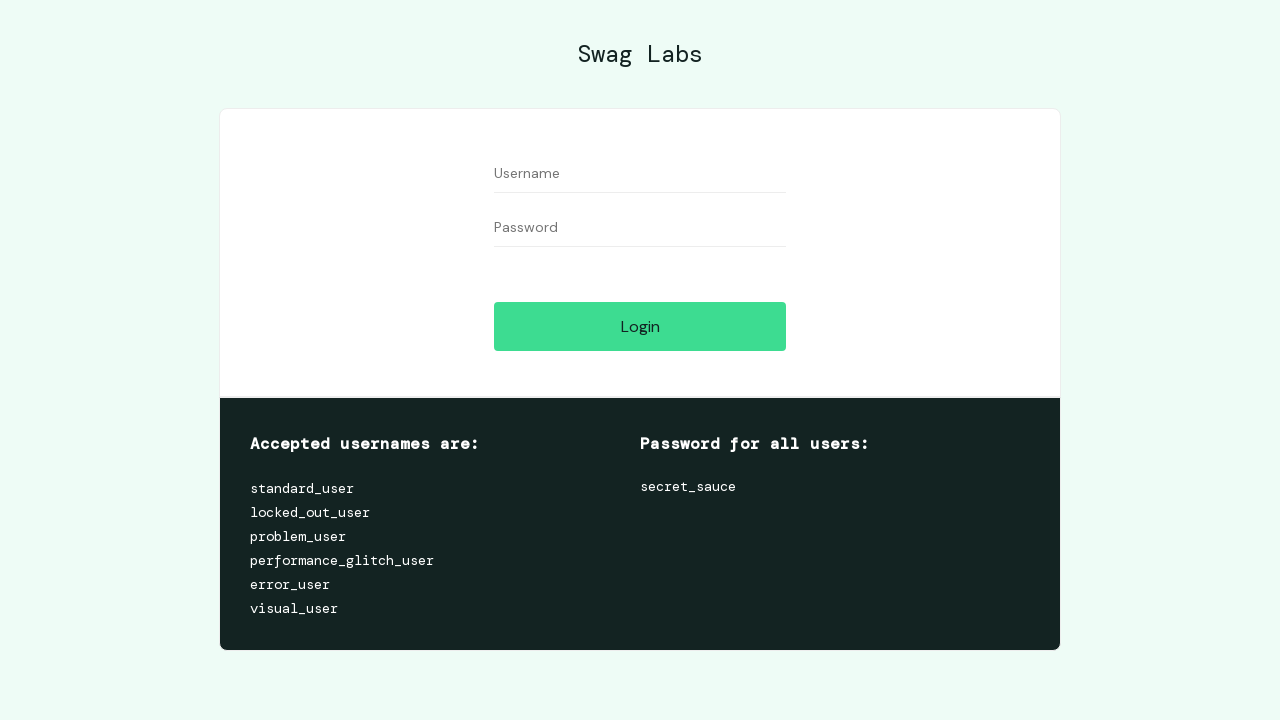

Clicked login button with empty credentials at (640, 326) on xpath=//input[@id='login-button']
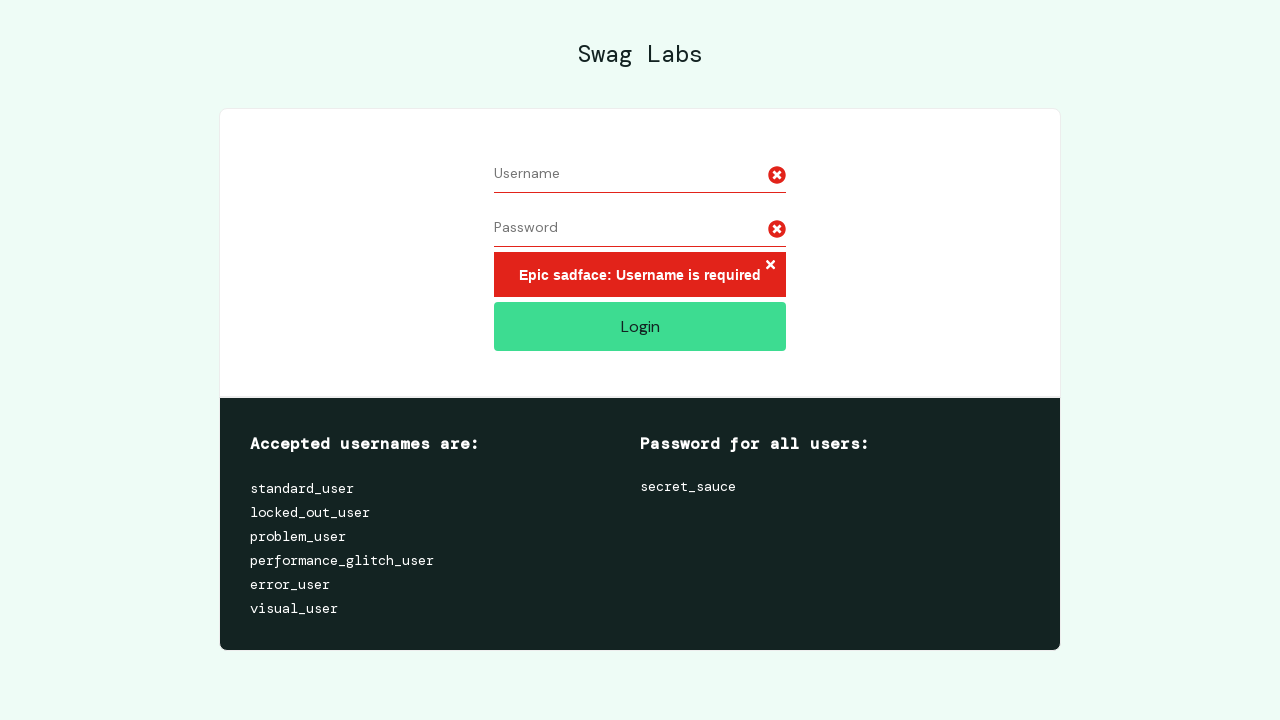

Error message element loaded
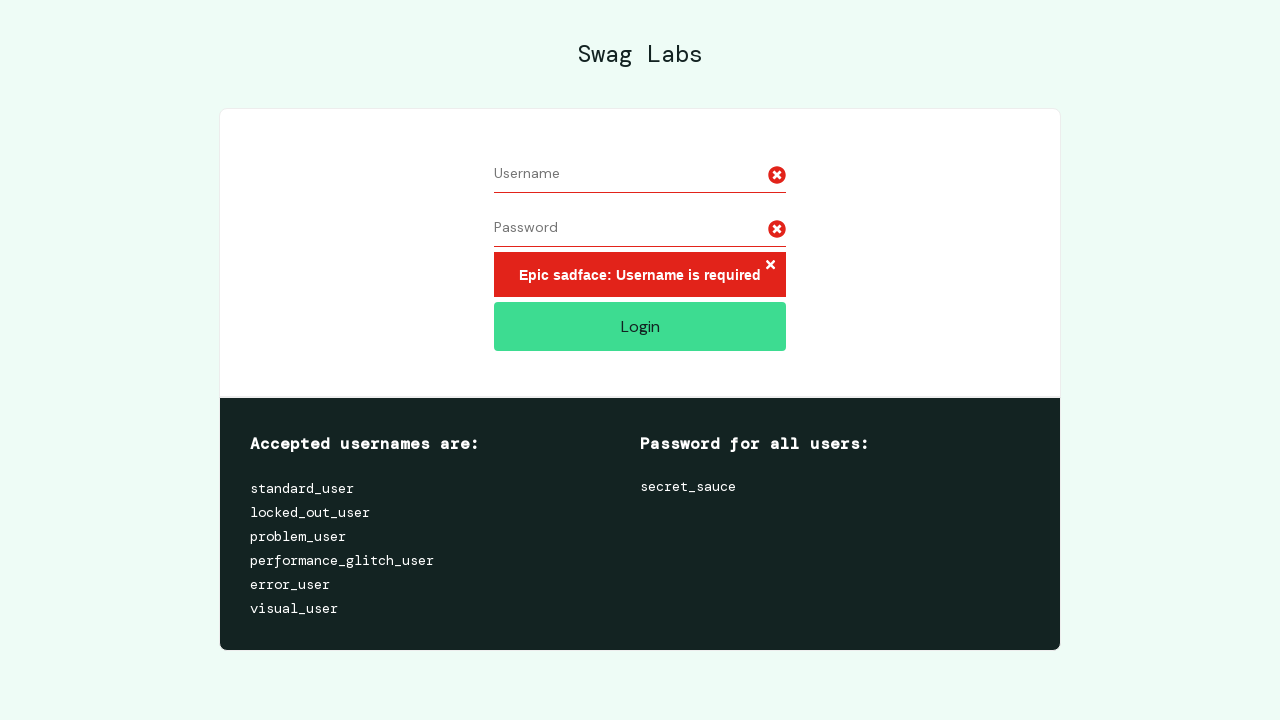

Retrieved error message text: 'Epic sadface: Username is required'
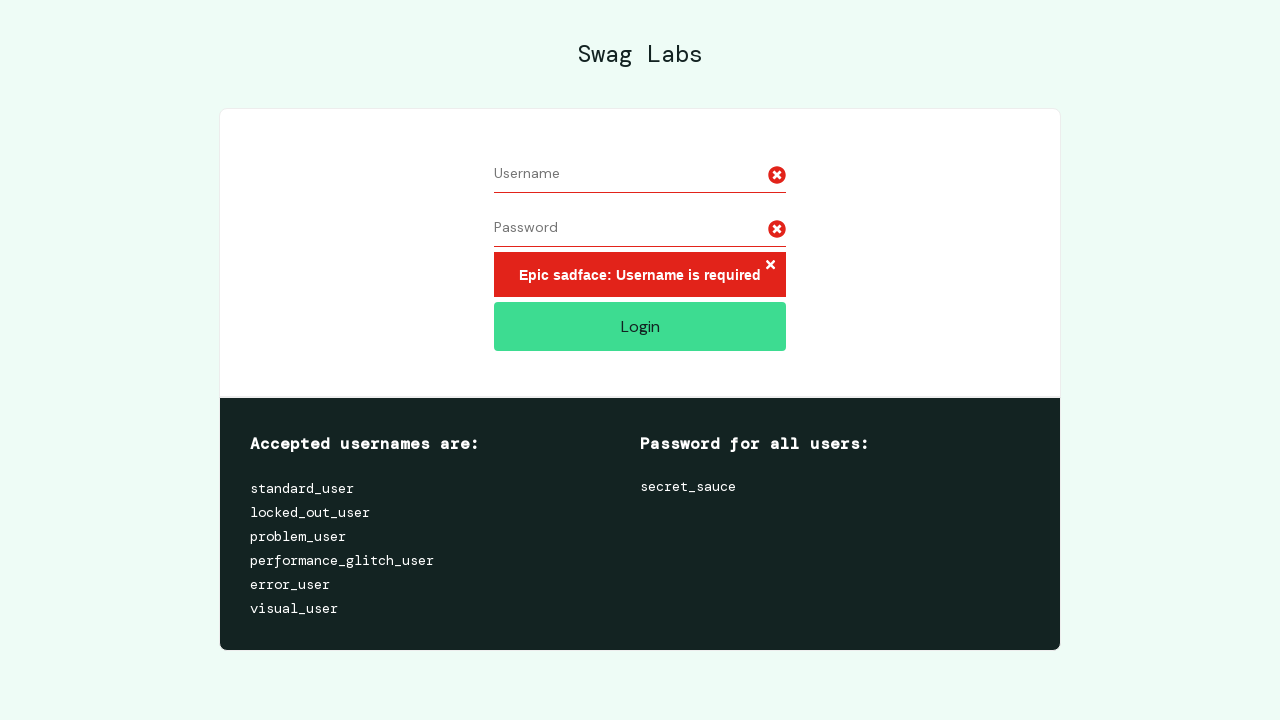

Verified 'Username is required' error message is displayed
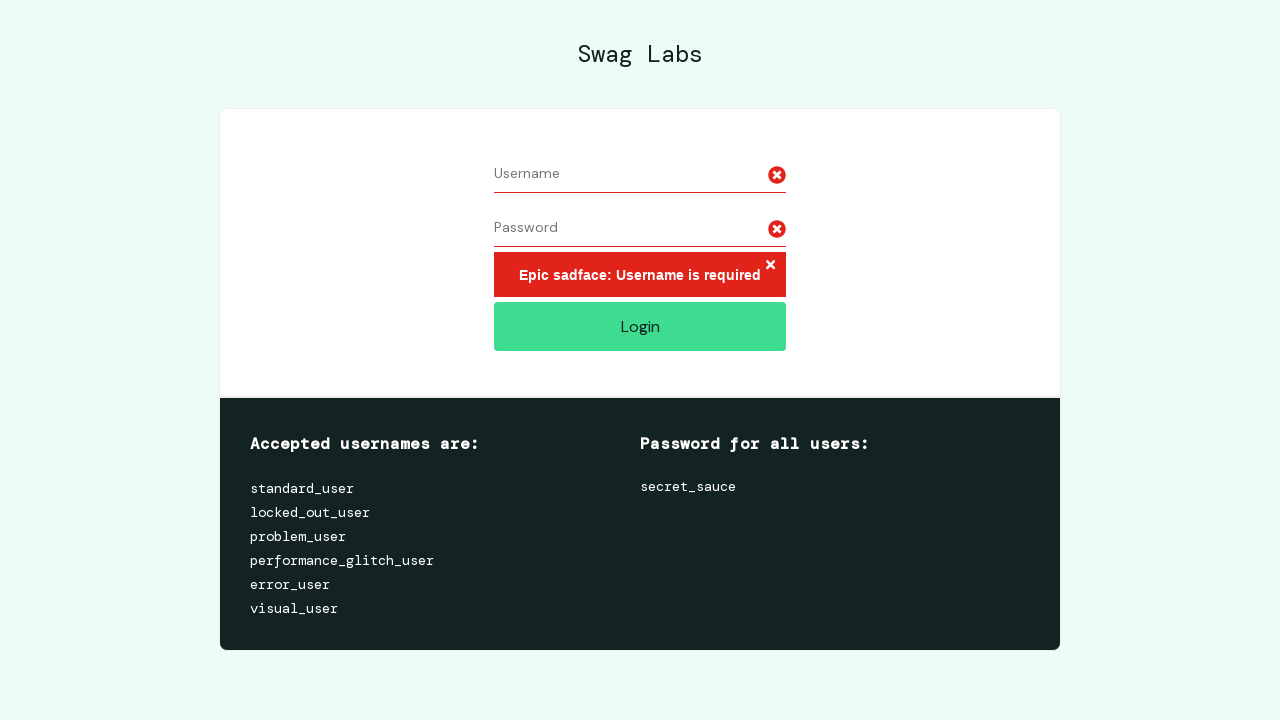

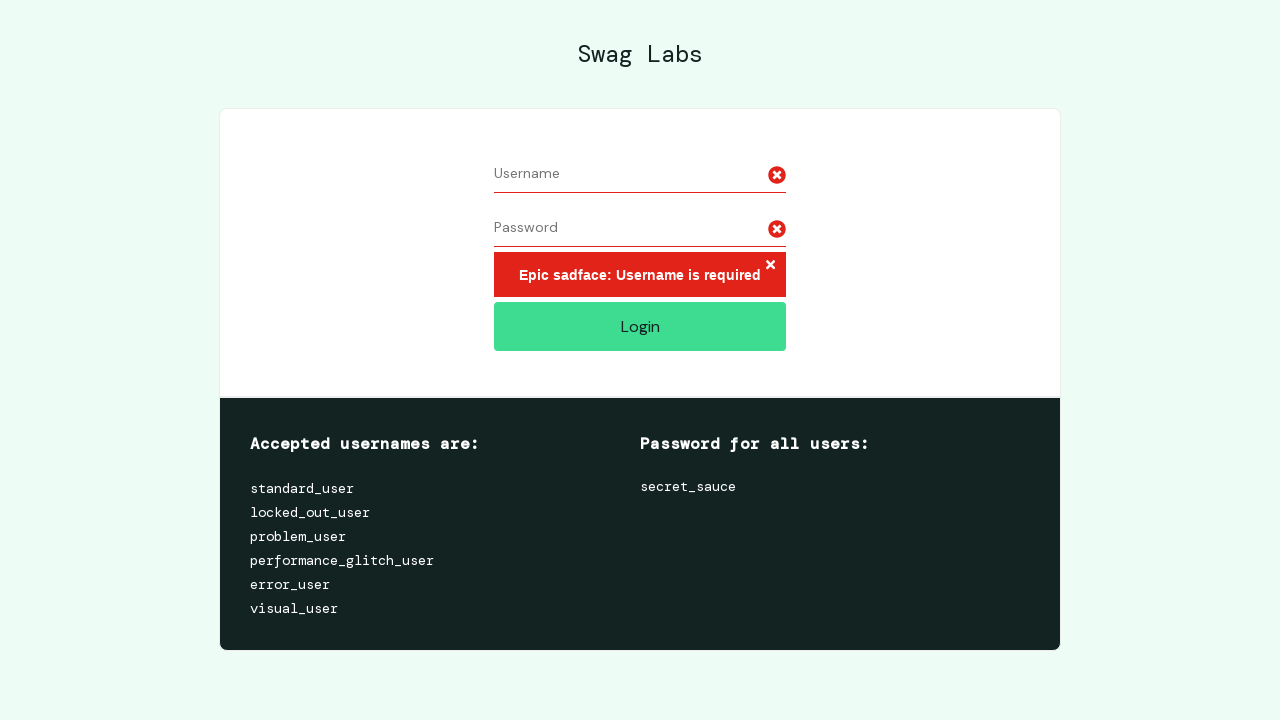